Tests a text box form by filling in user details and demonstrating keyboard shortcuts to copy current address to permanent address field

Starting URL: https://demoqa.com/text-box

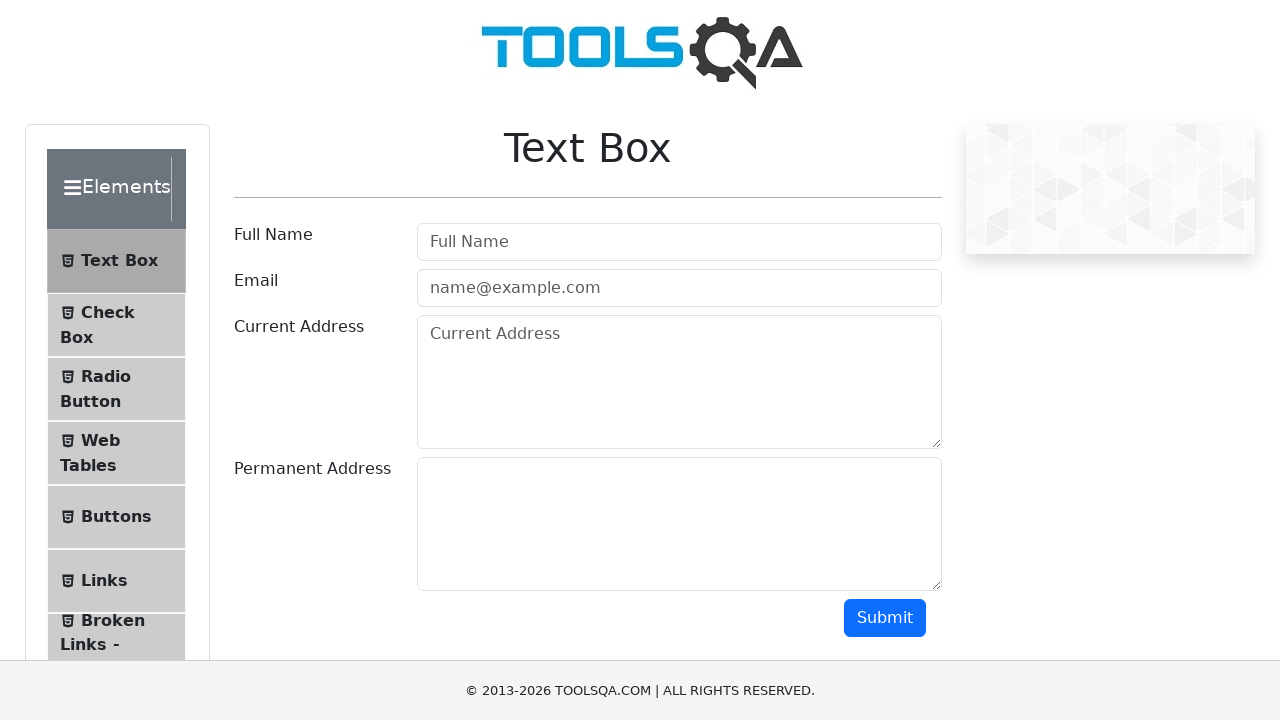

Filled full name field with 'Pratiksha Khaparde' on #userName
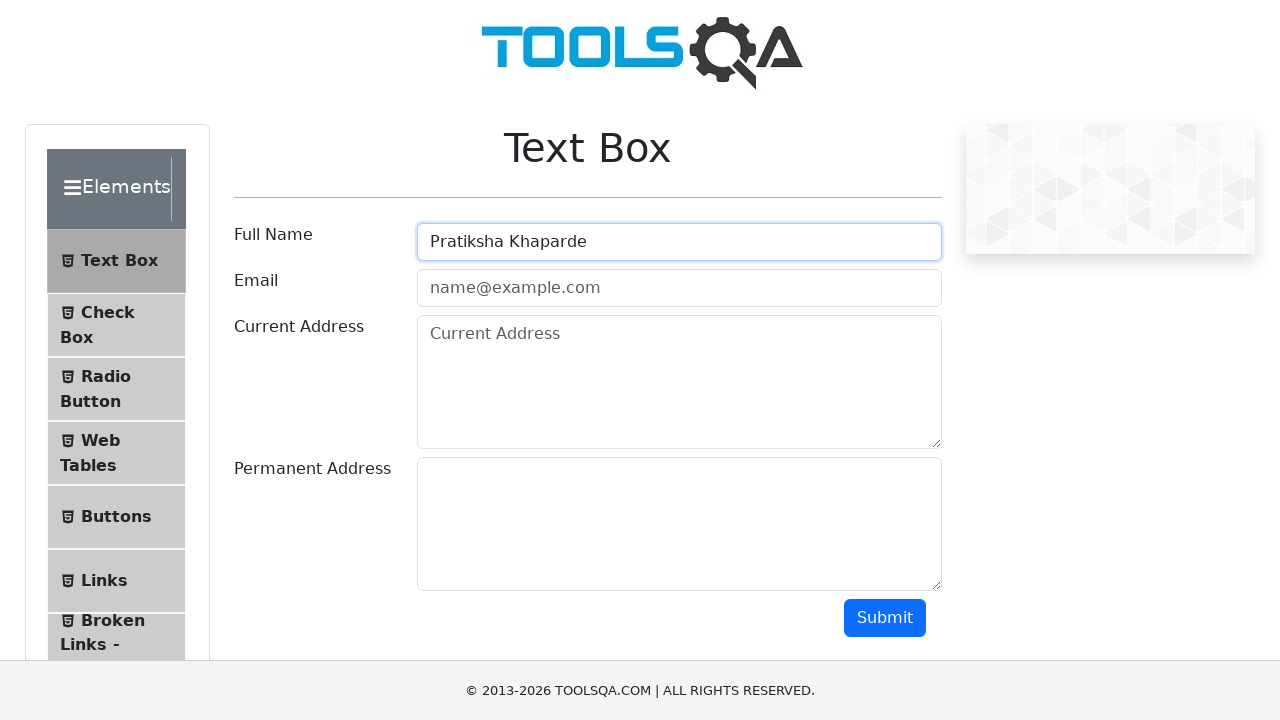

Filled email field with 'pratiksha.khaparde@yahoo.com' on #userEmail
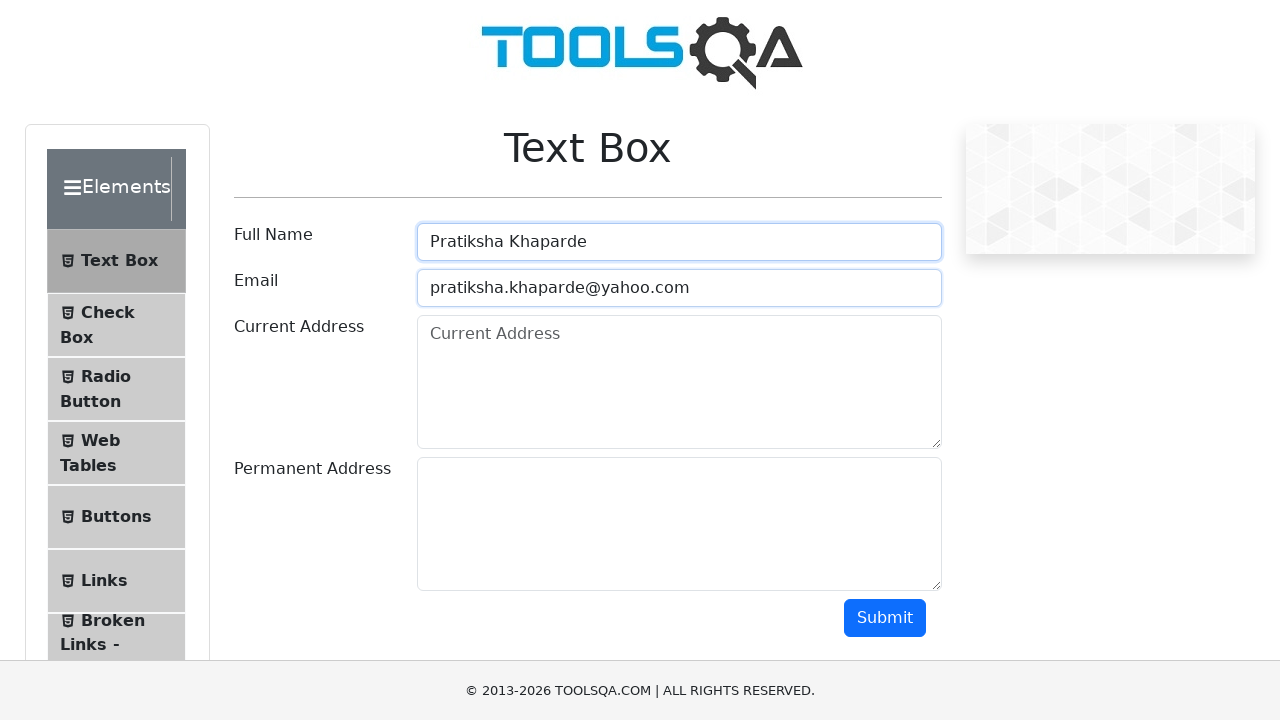

Filled current address field with 'Swavalambi Nagar, Nagpur' on #currentAddress
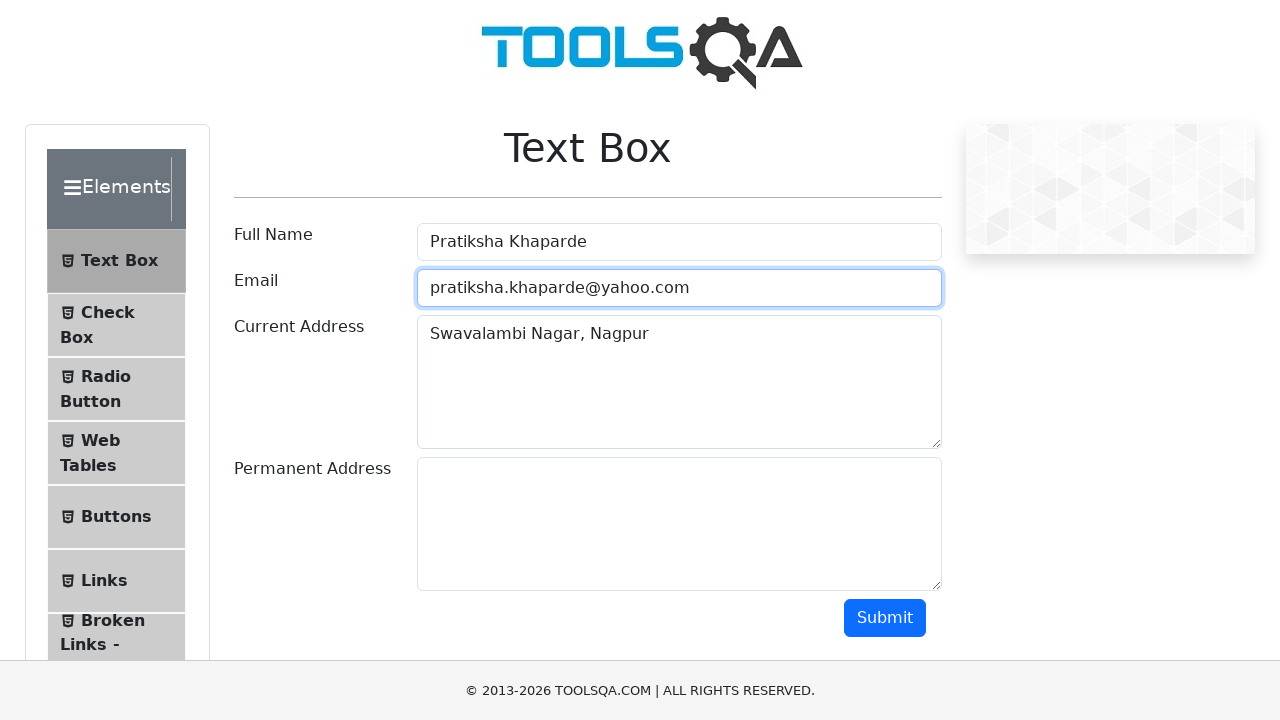

Clicked on current address field at (679, 382) on #currentAddress
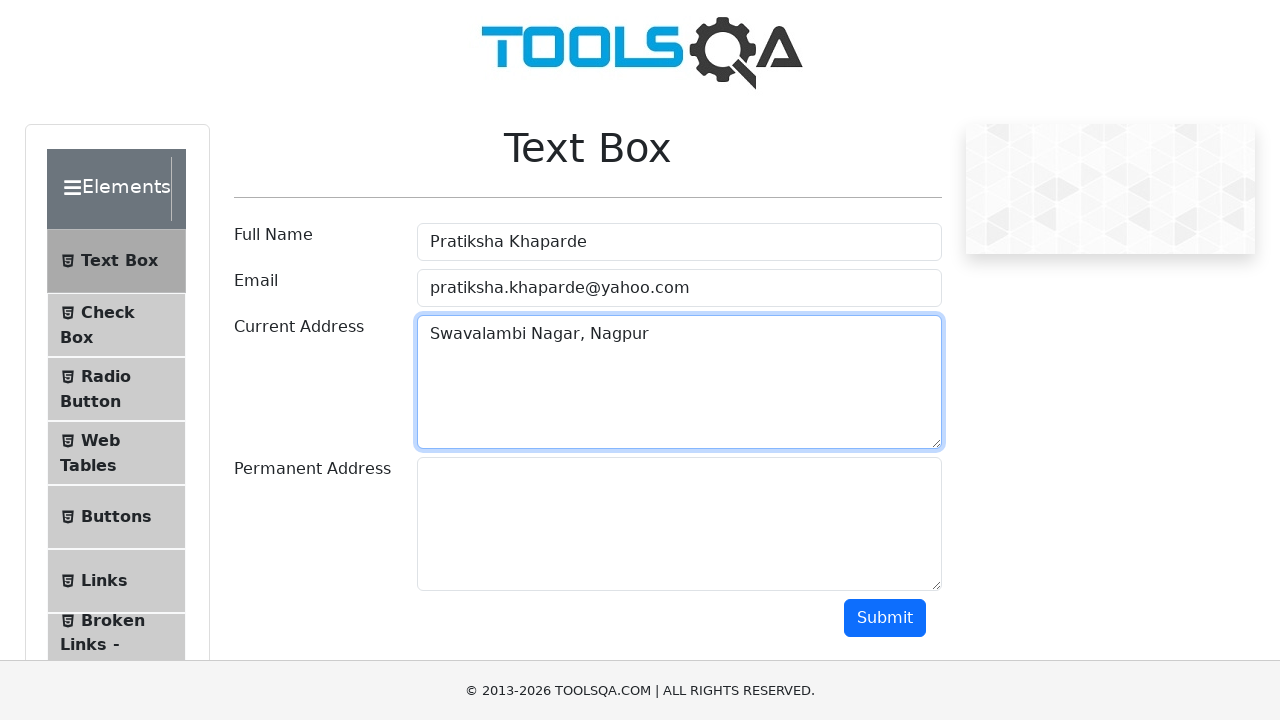

Selected all text in current address field using Ctrl+A
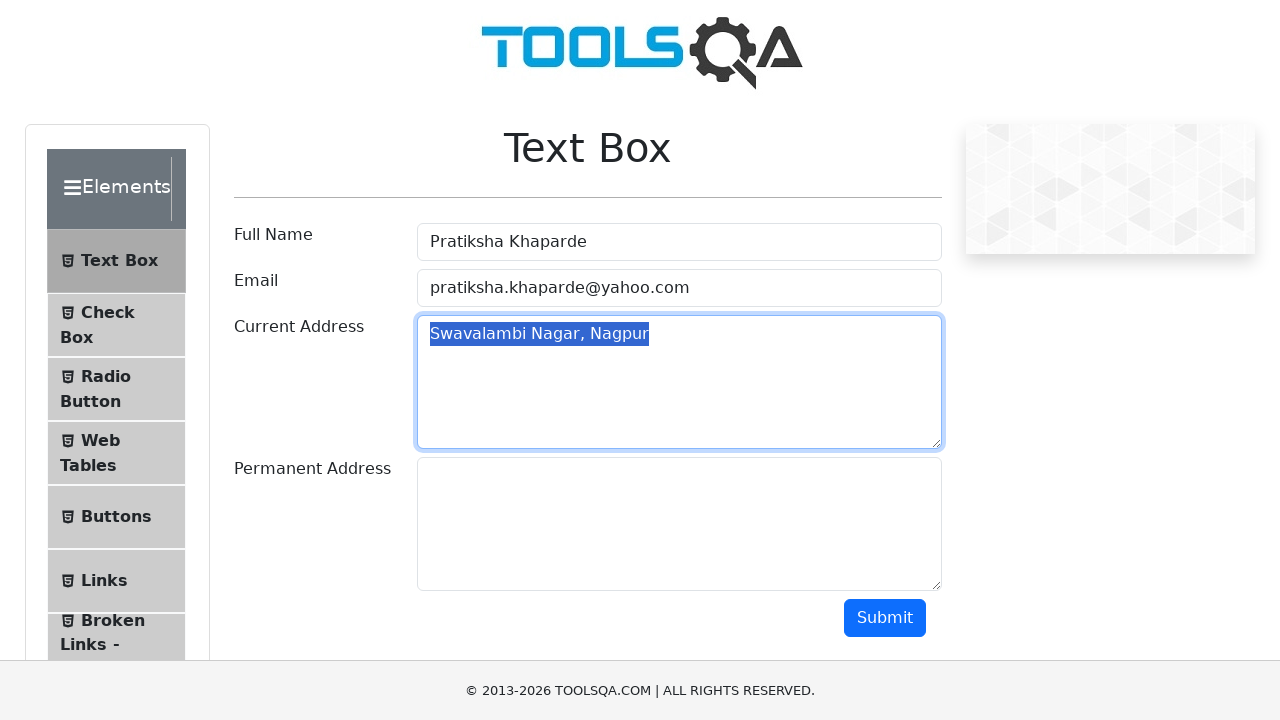

Copied current address text using Ctrl+C
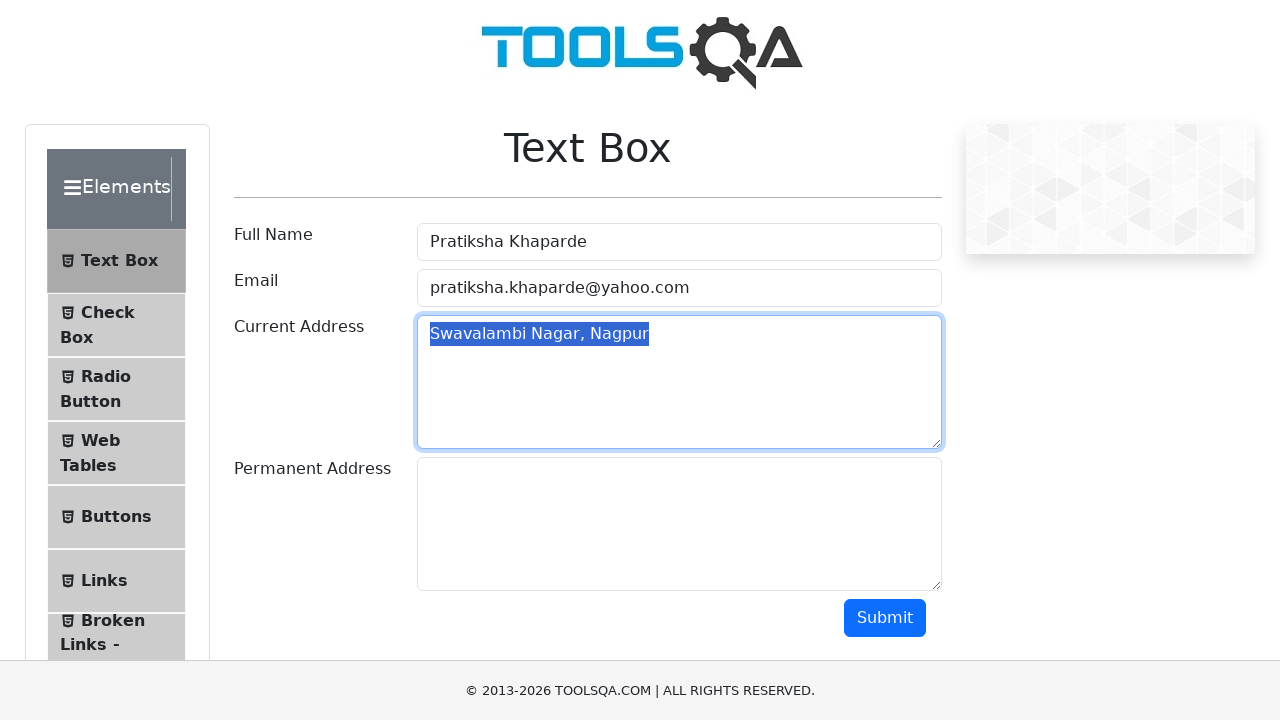

Tabbed to permanent address field
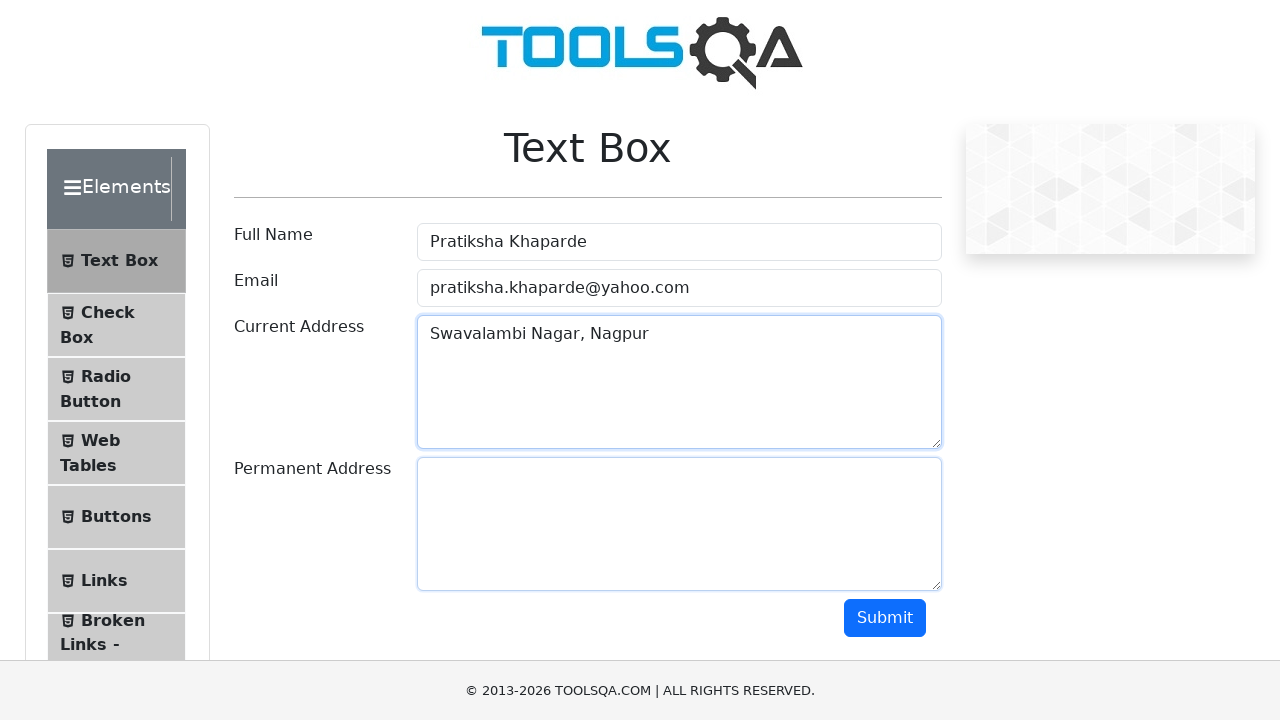

Pasted current address to permanent address field using Ctrl+V
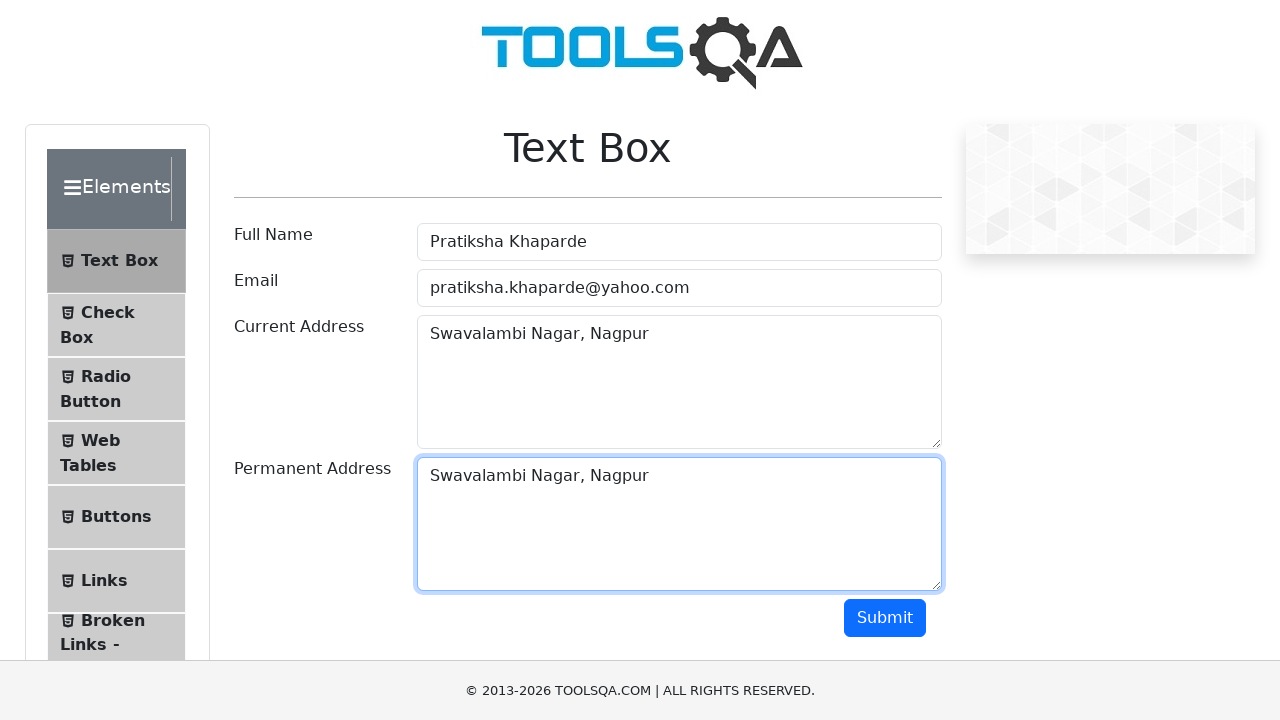

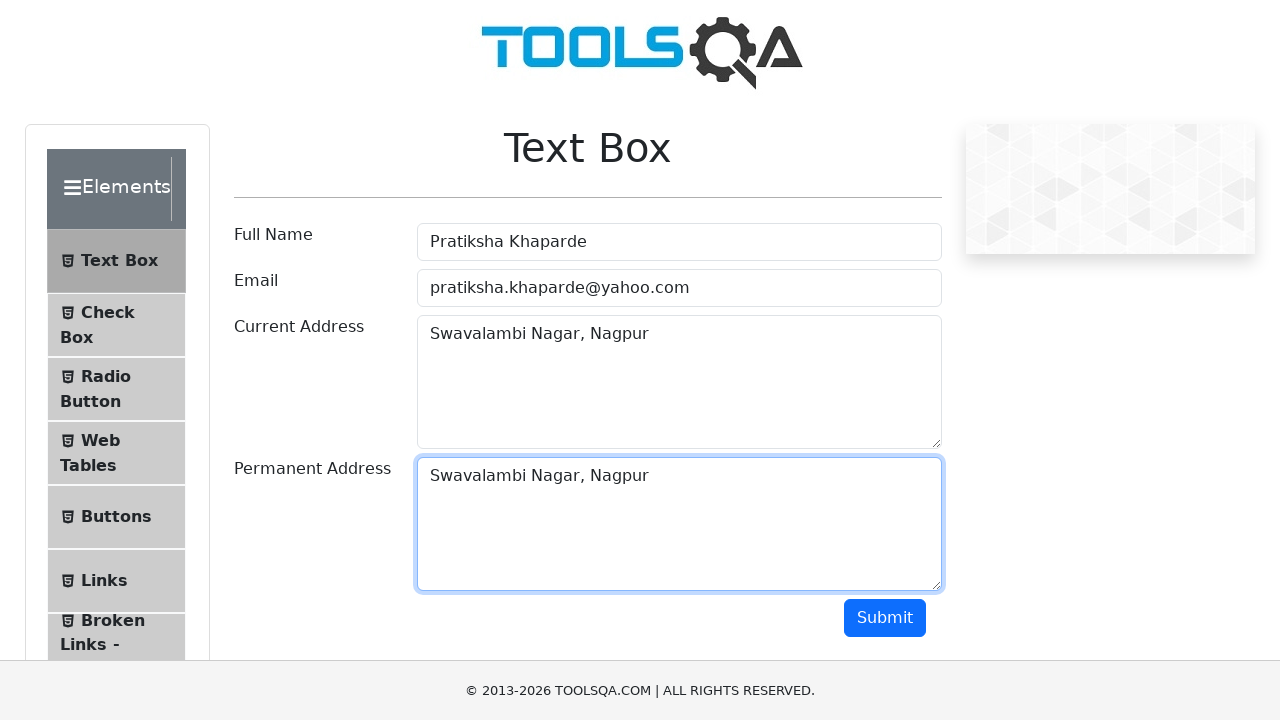